Tests page scrolling functionality and checkbox interaction using JavaScript execution on an automation practice page

Starting URL: https://rahulshettyacademy.com/AutomationPractice/

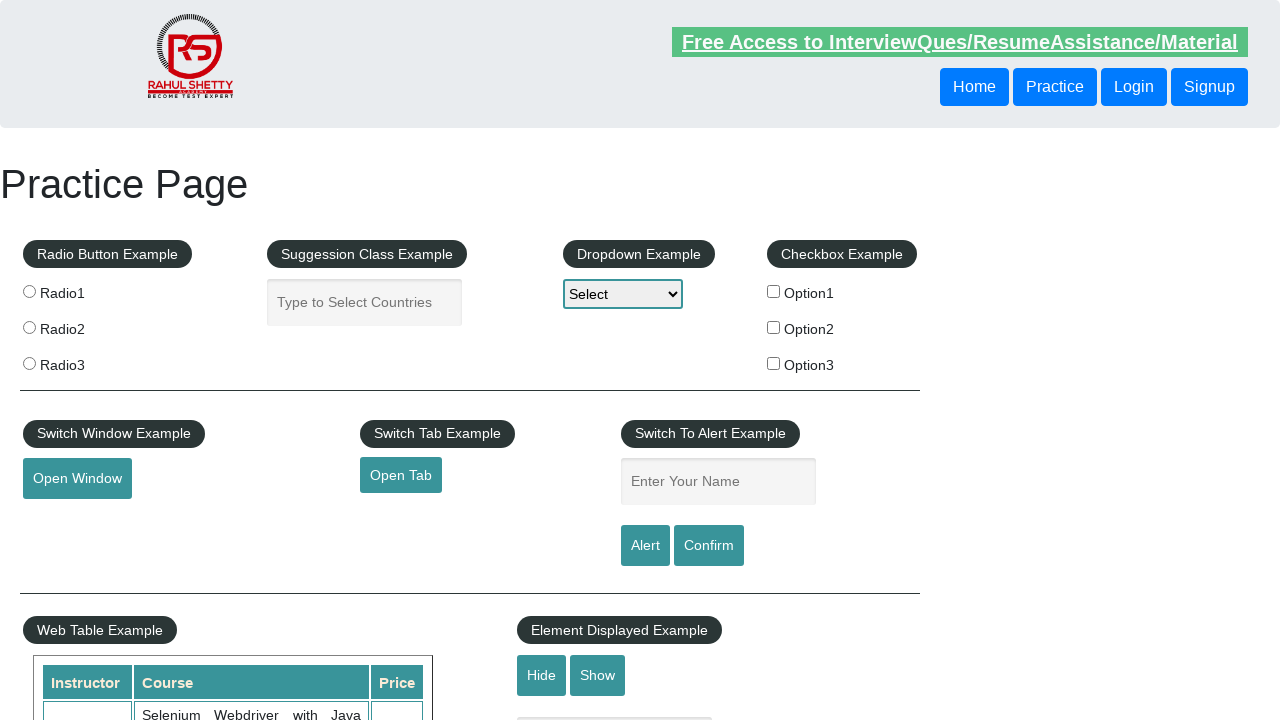

Scrolled to bottom of the page using JavaScript
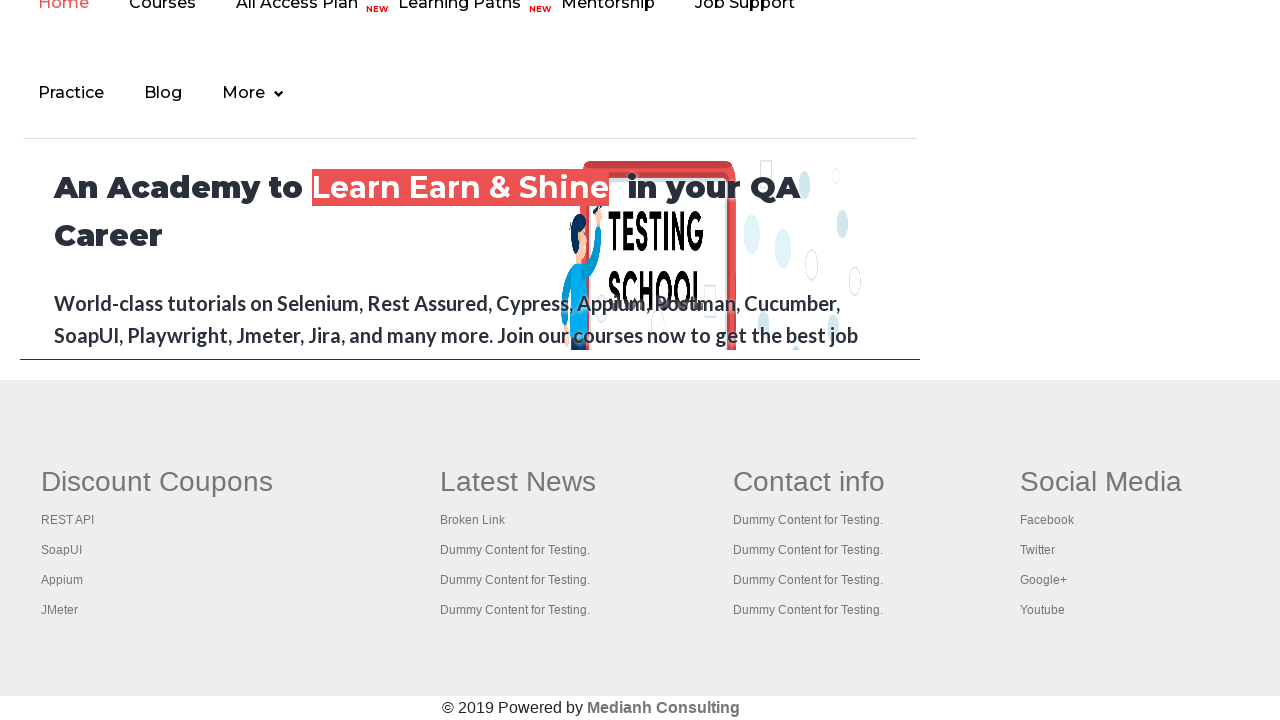

Waited 5 seconds for scroll to complete
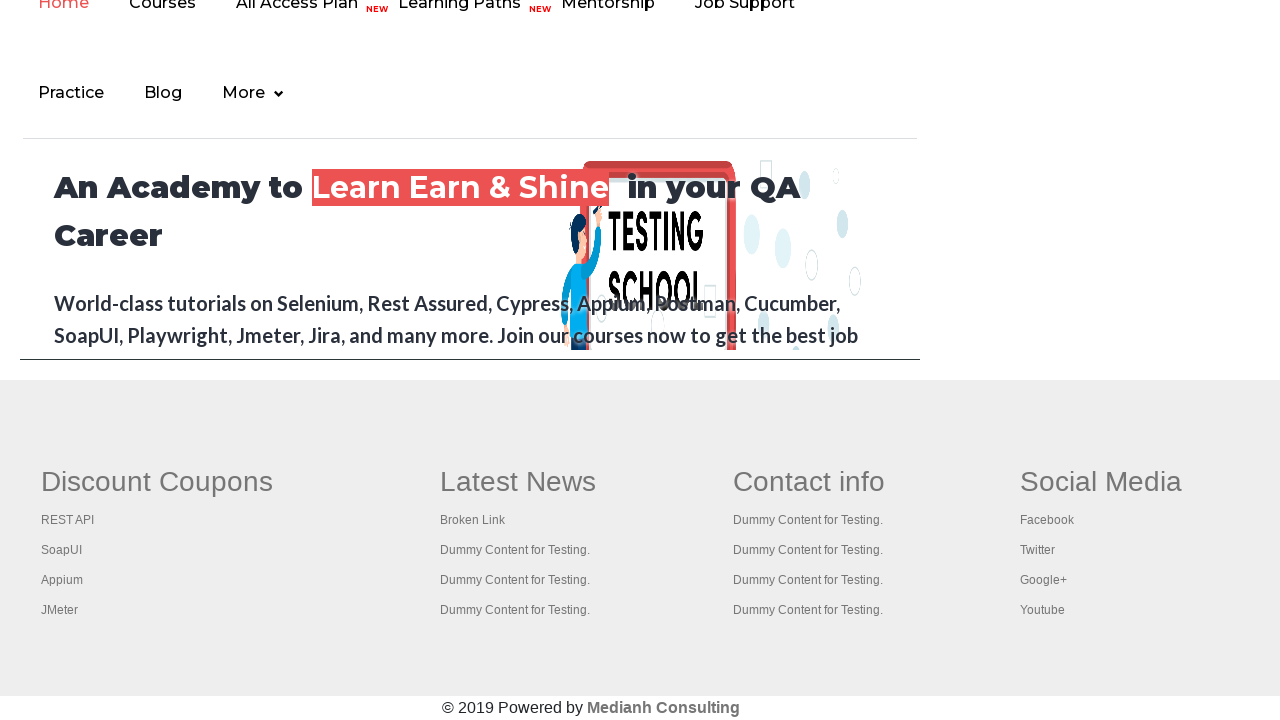

Scrolled back to top of the page using JavaScript
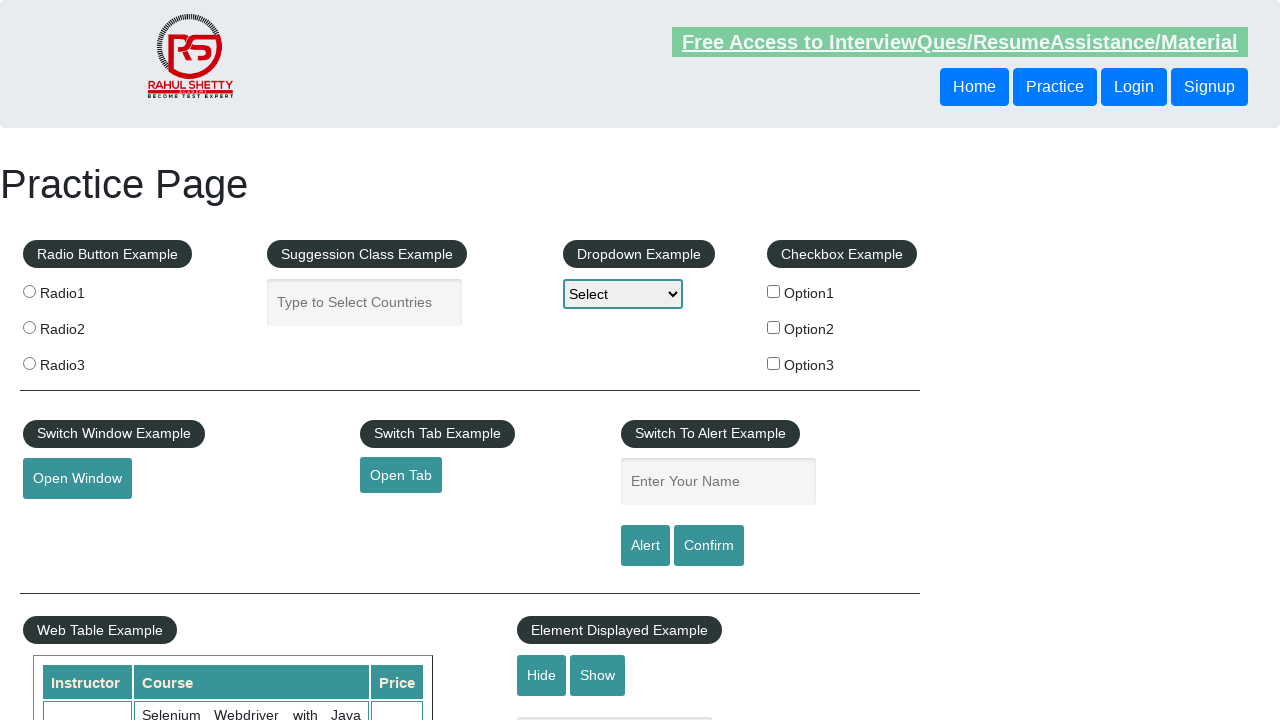

Clicked checkBoxOption3 using JavaScript
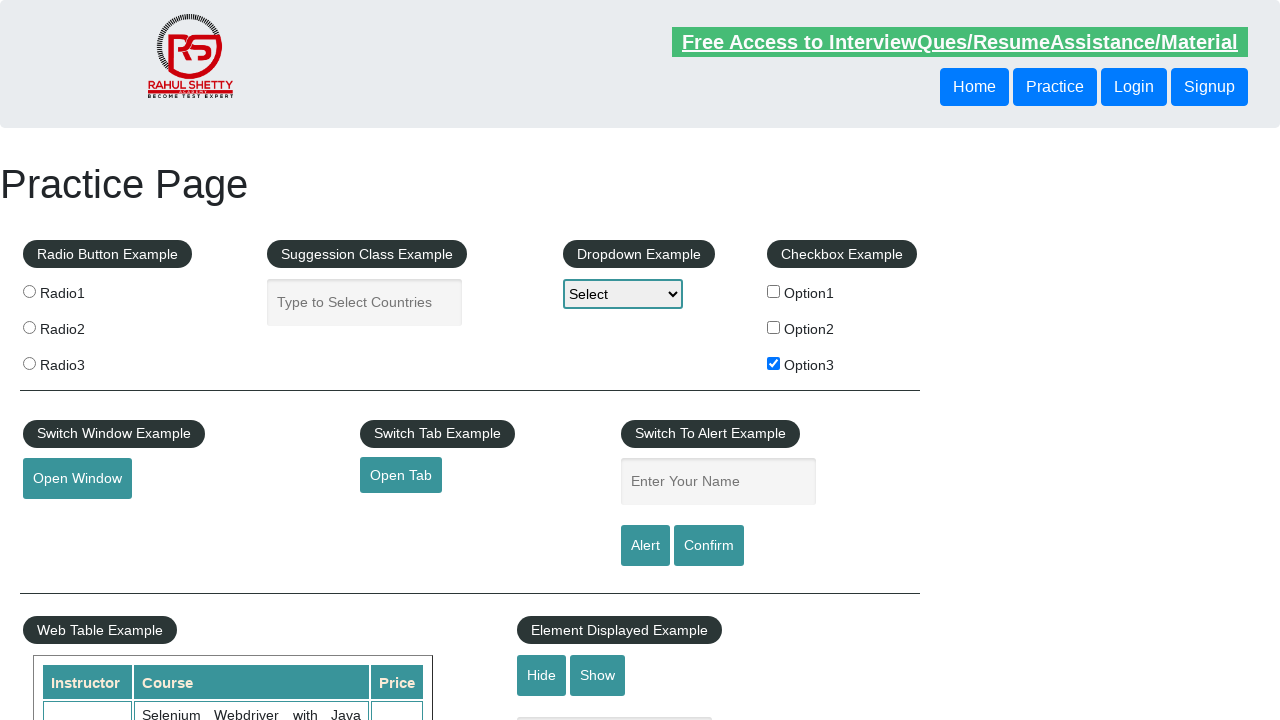

Waited 3 seconds before finishing test
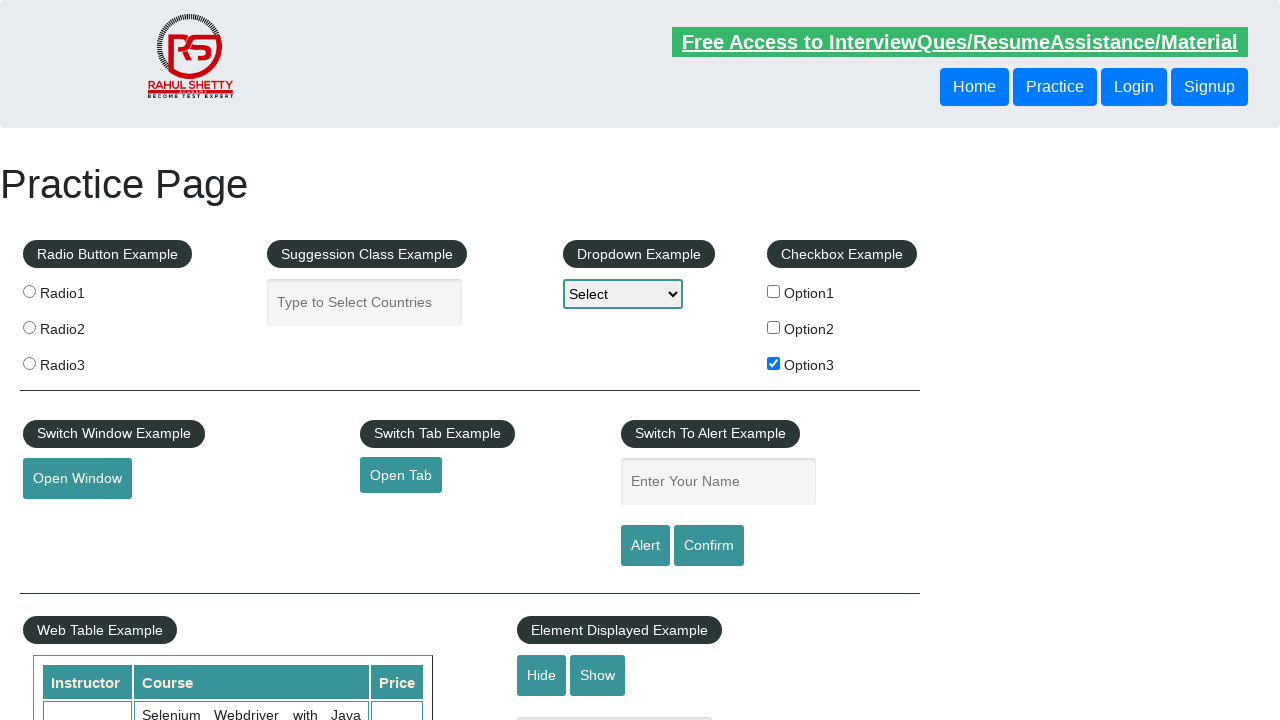

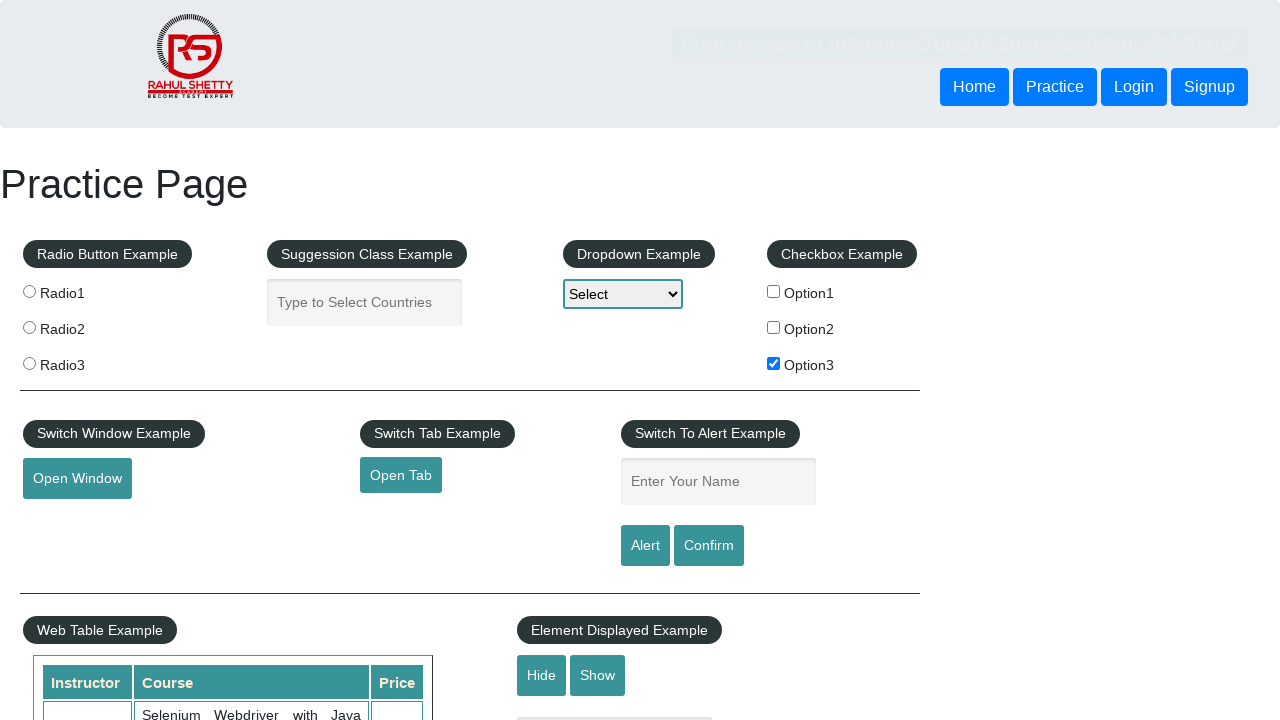